Tests unmarking completed todo items by unchecking their checkboxes

Starting URL: https://demo.playwright.dev/todomvc

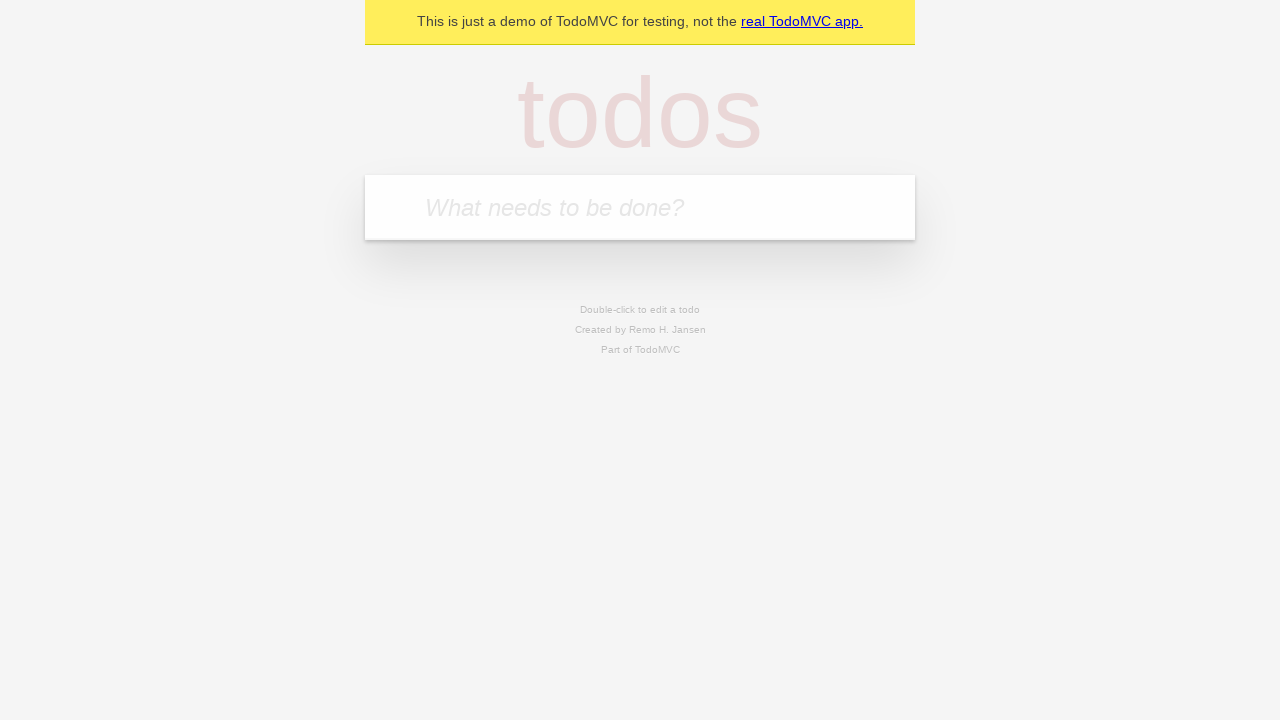

Filled todo input with 'buy some cheese' on internal:attr=[placeholder="What needs to be done?"i]
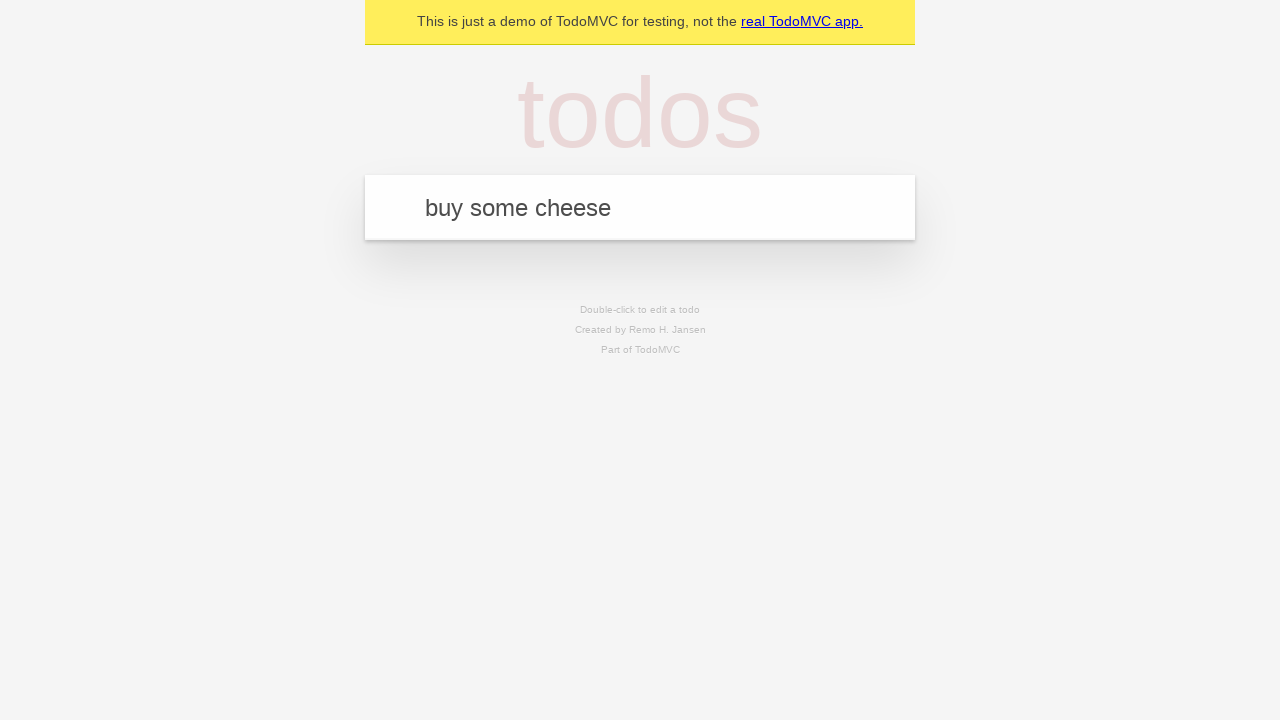

Pressed Enter to create first todo item on internal:attr=[placeholder="What needs to be done?"i]
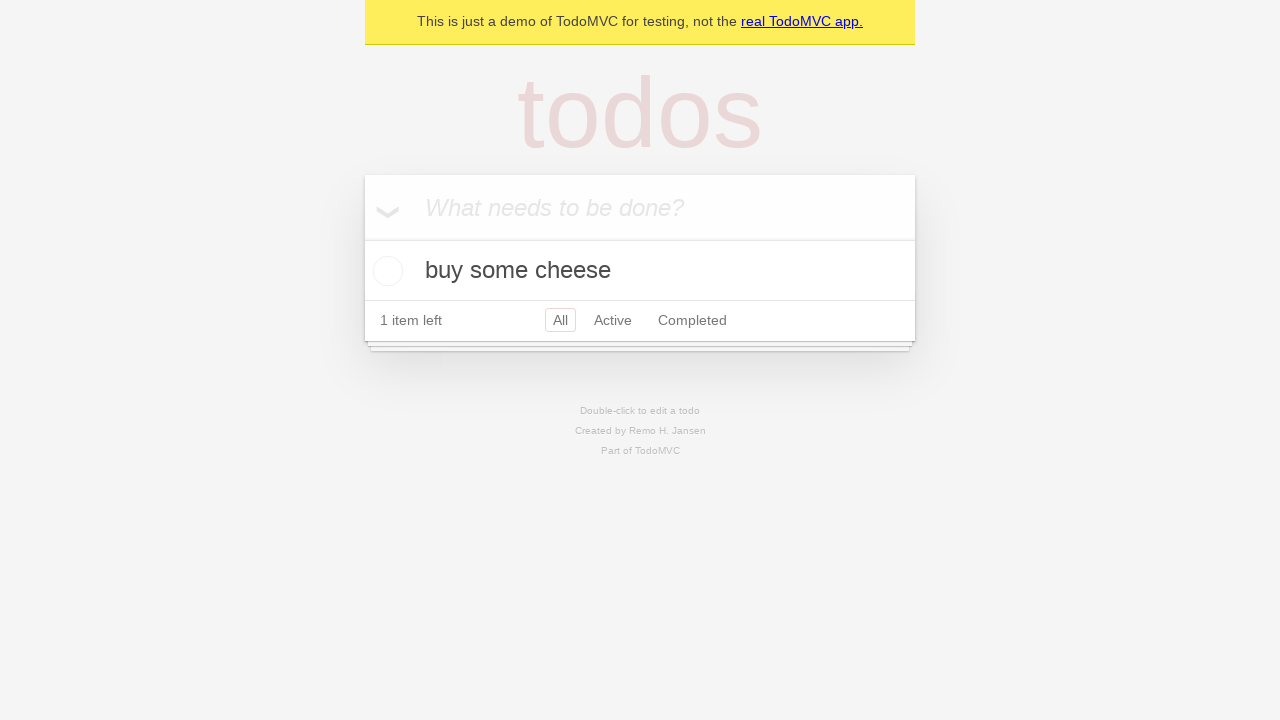

Filled todo input with 'feed the cat' on internal:attr=[placeholder="What needs to be done?"i]
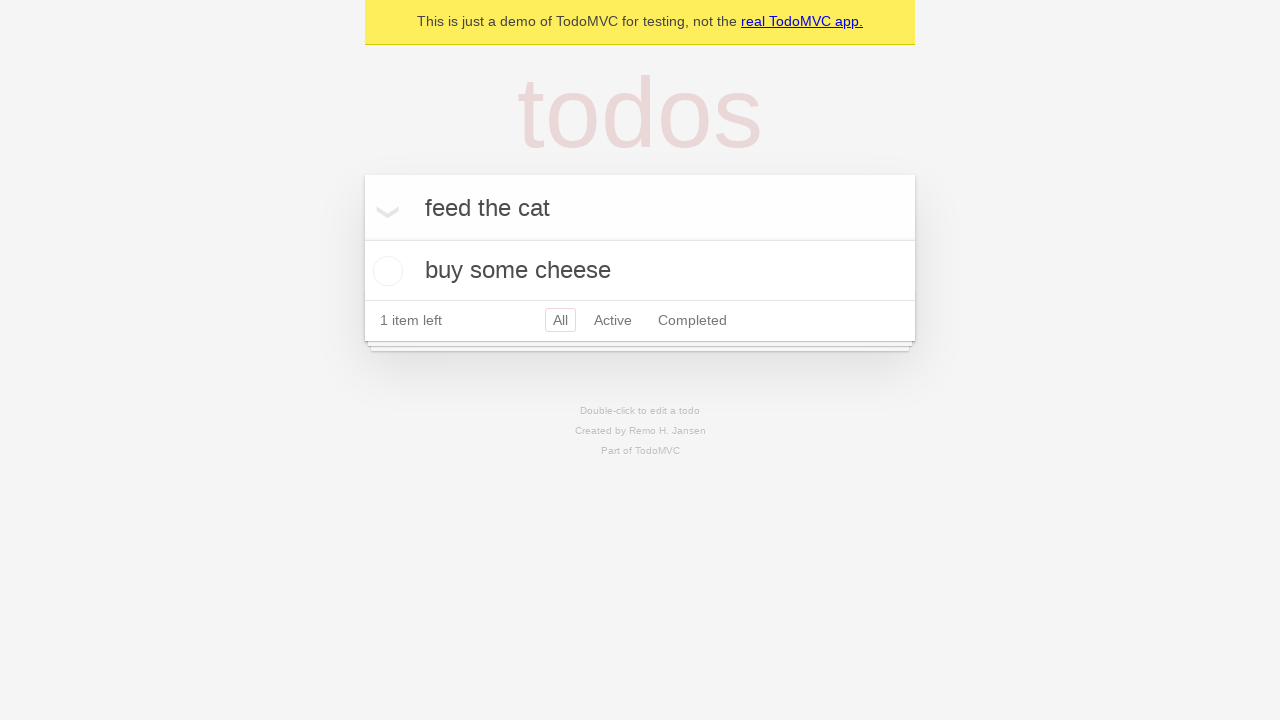

Pressed Enter to create second todo item on internal:attr=[placeholder="What needs to be done?"i]
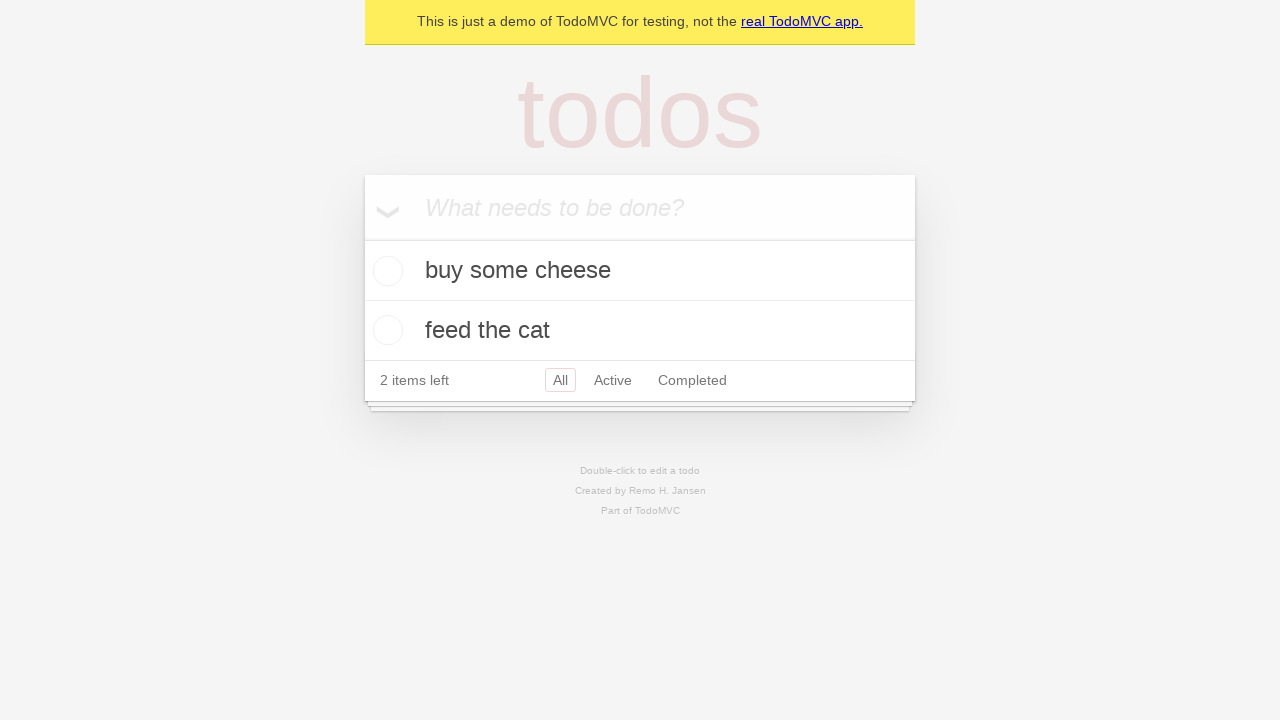

Waited for second todo item to appear
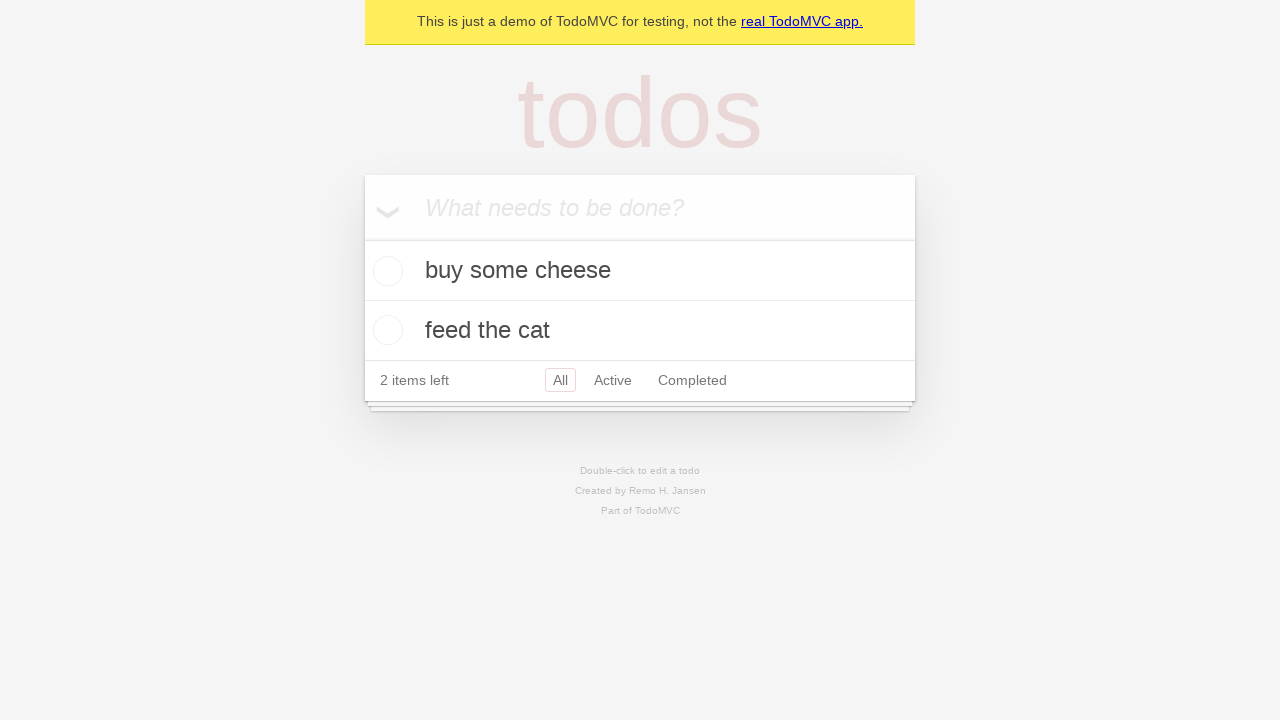

Selected first todo item
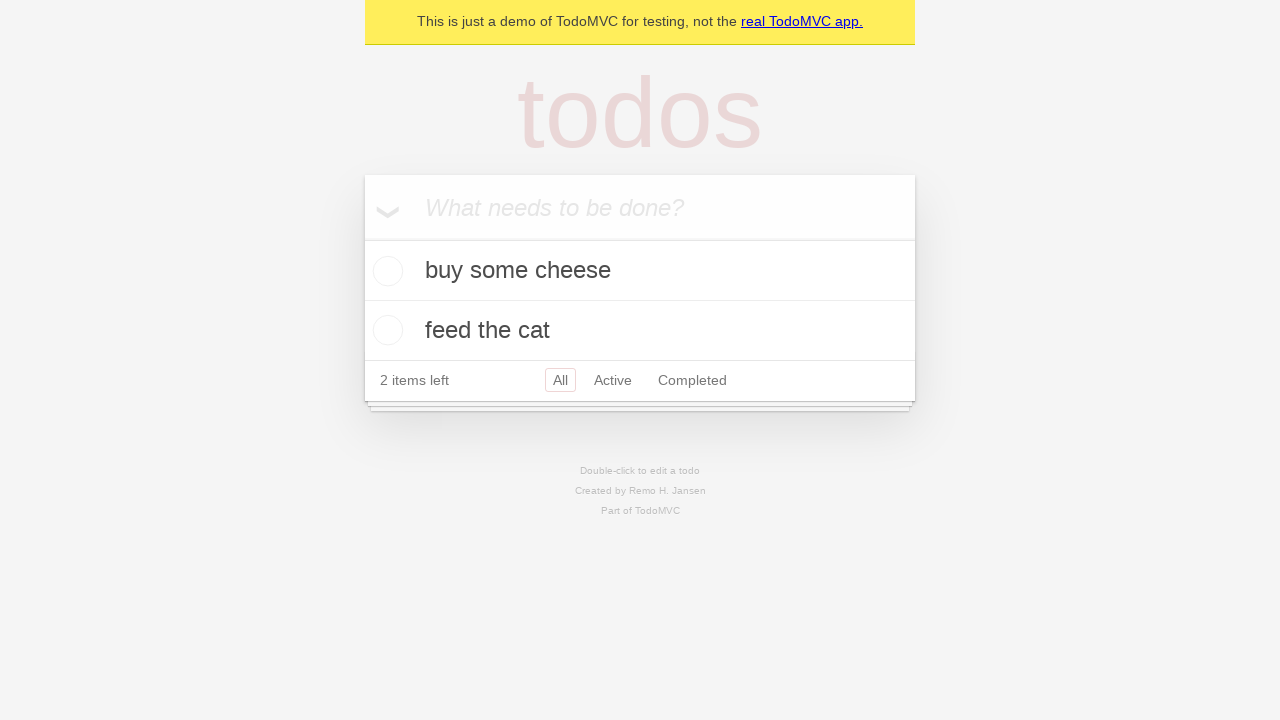

Located checkbox for first todo item
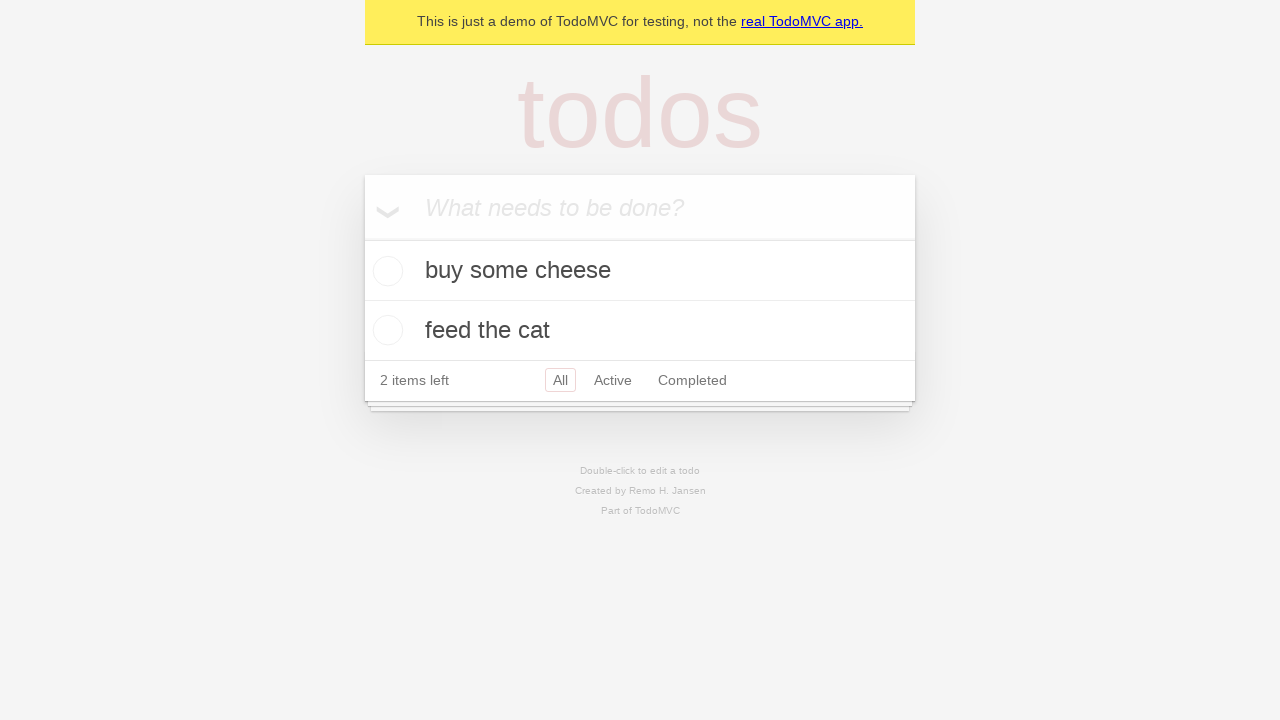

Checked first todo item checkbox to mark as complete at (385, 271) on internal:testid=[data-testid="todo-item"s] >> nth=0 >> internal:role=checkbox
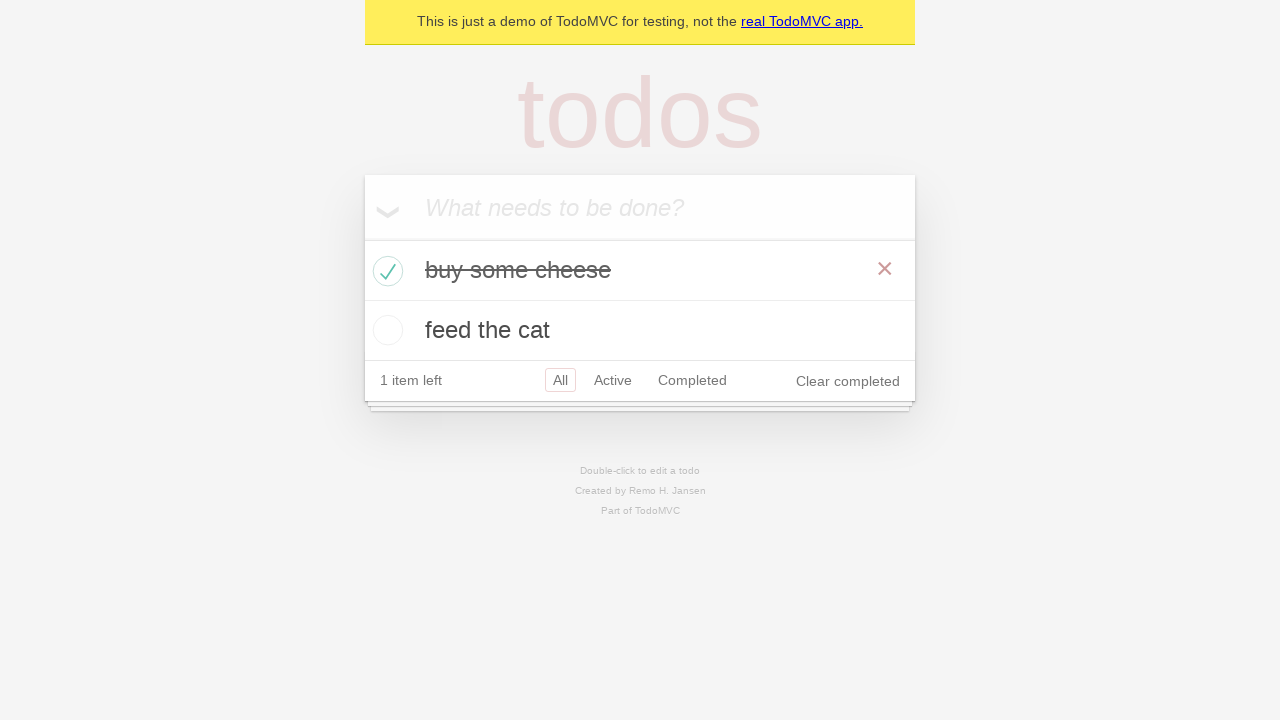

Unchecked first todo item checkbox to mark as incomplete at (385, 271) on internal:testid=[data-testid="todo-item"s] >> nth=0 >> internal:role=checkbox
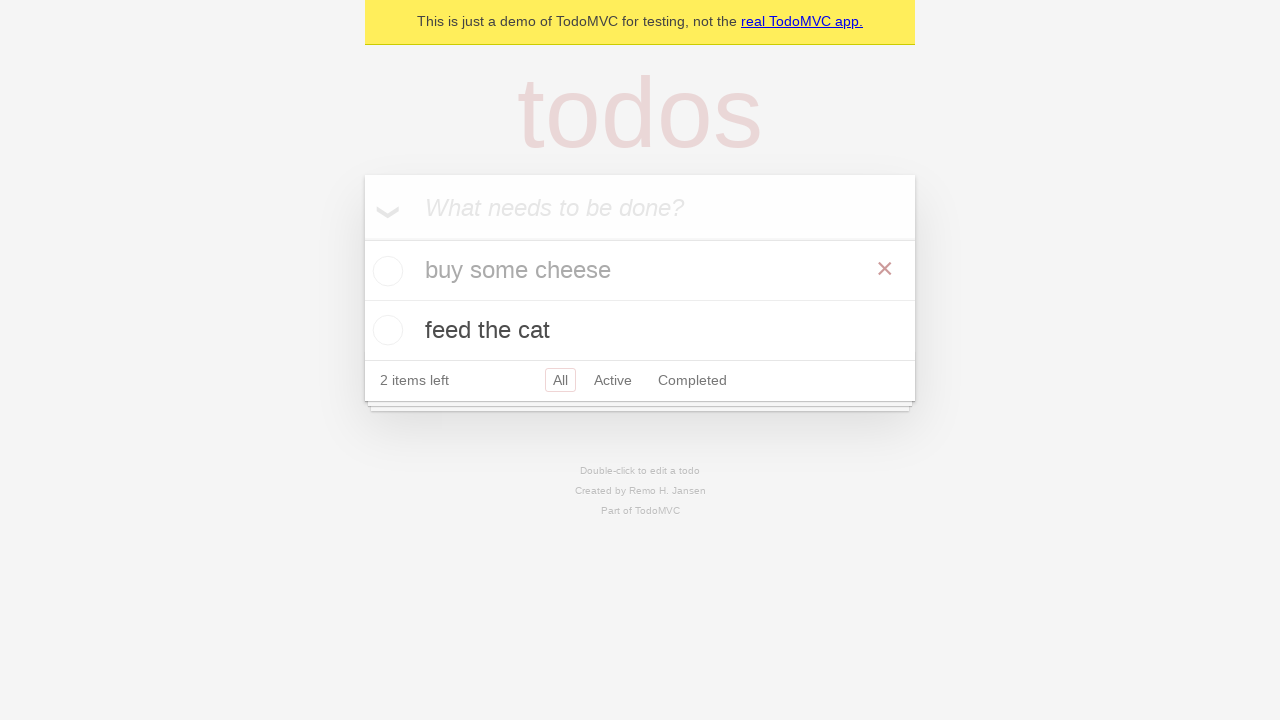

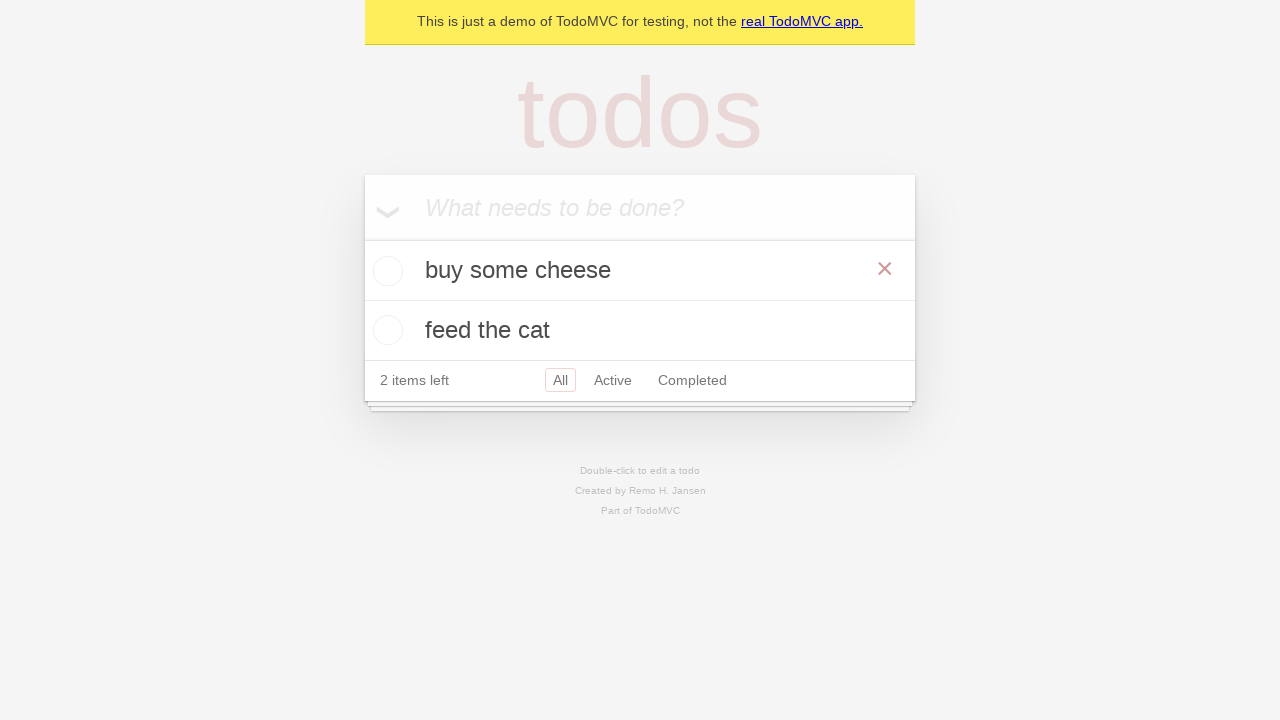